Tests clicking on Button 1 in a page with multiple buttons and verifies the displayed result text

Starting URL: http://practice.cydeo.com/multiple_buttons

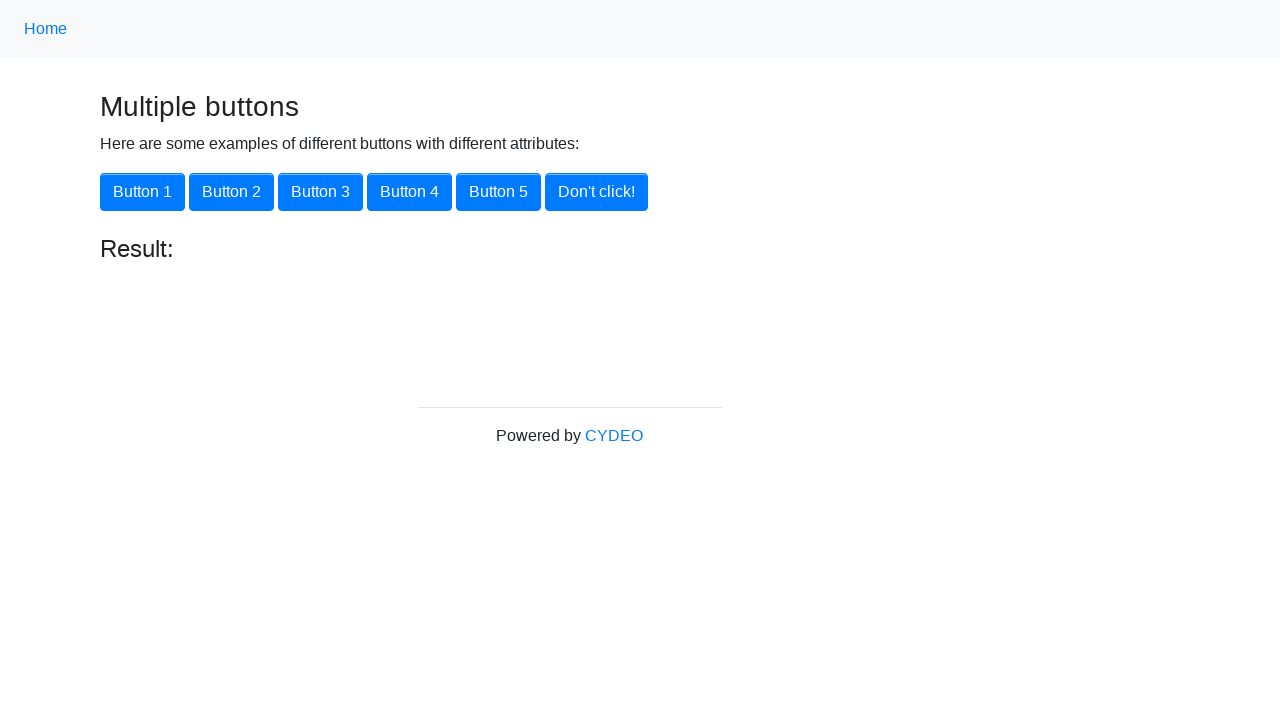

Clicked Button 1 using xpath locator at (142, 192) on button.btn.btn-primary
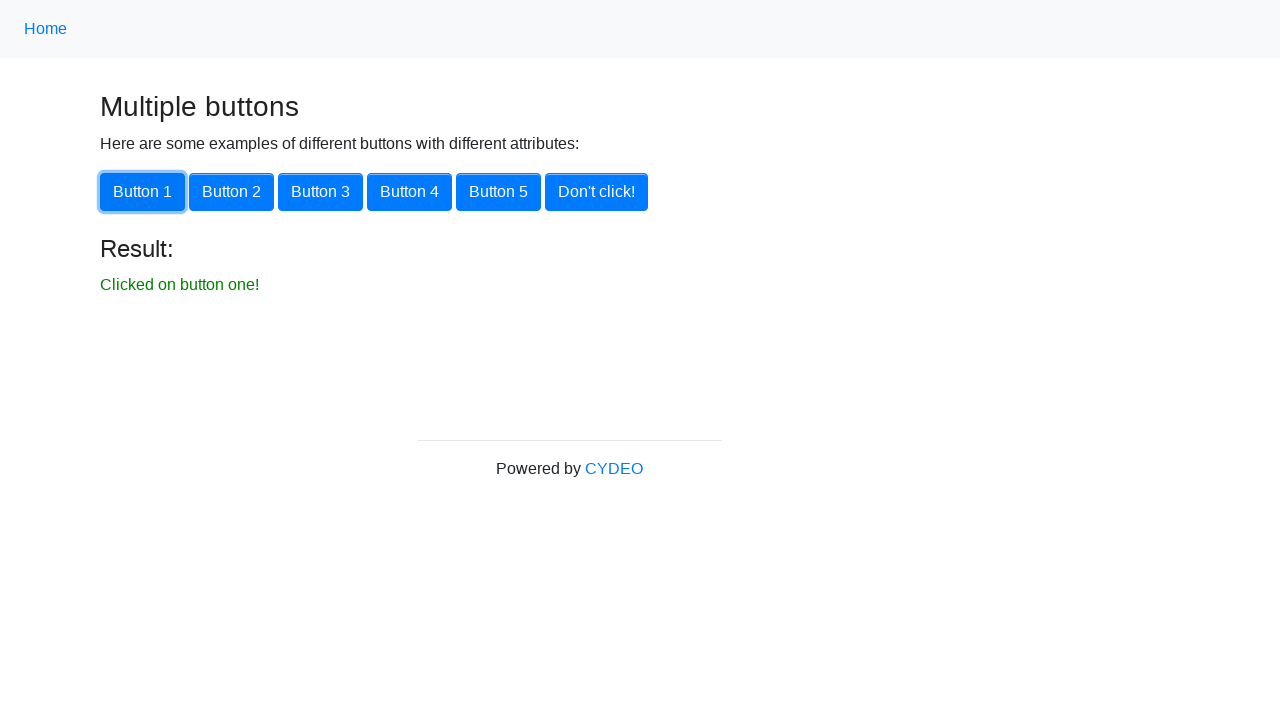

Result text element loaded
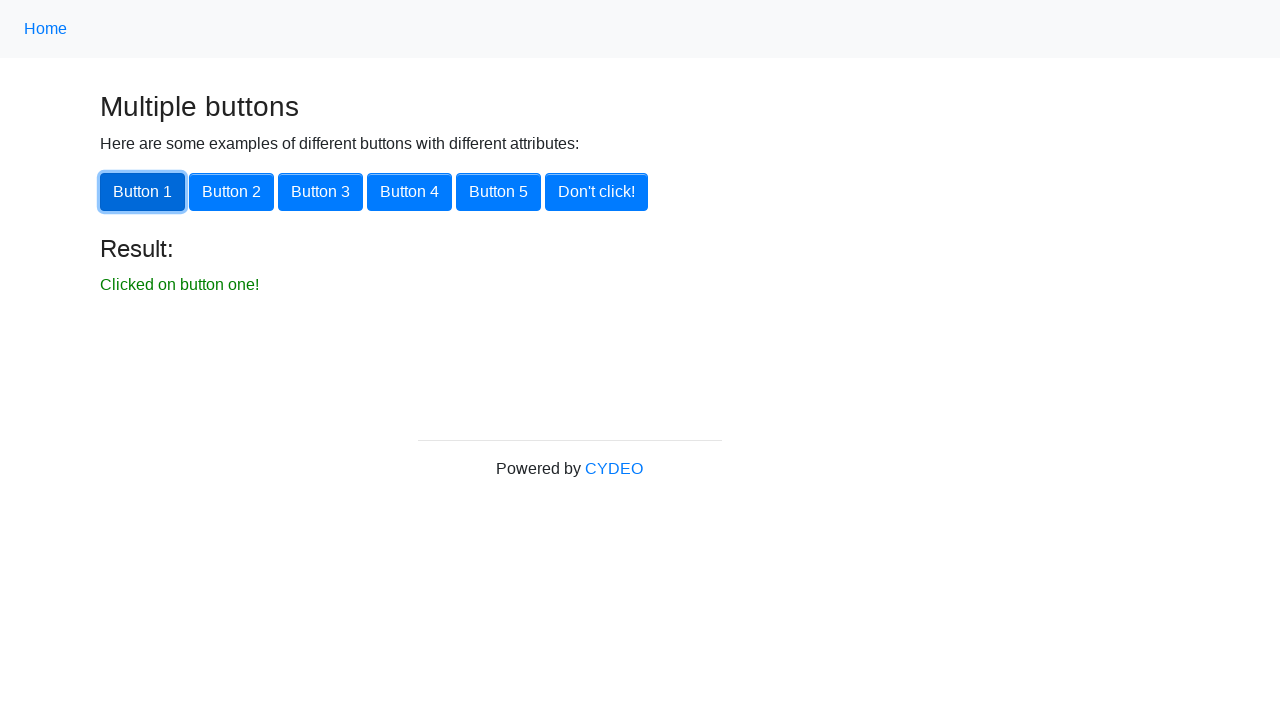

Retrieved result text: 'Clicked on button one!'
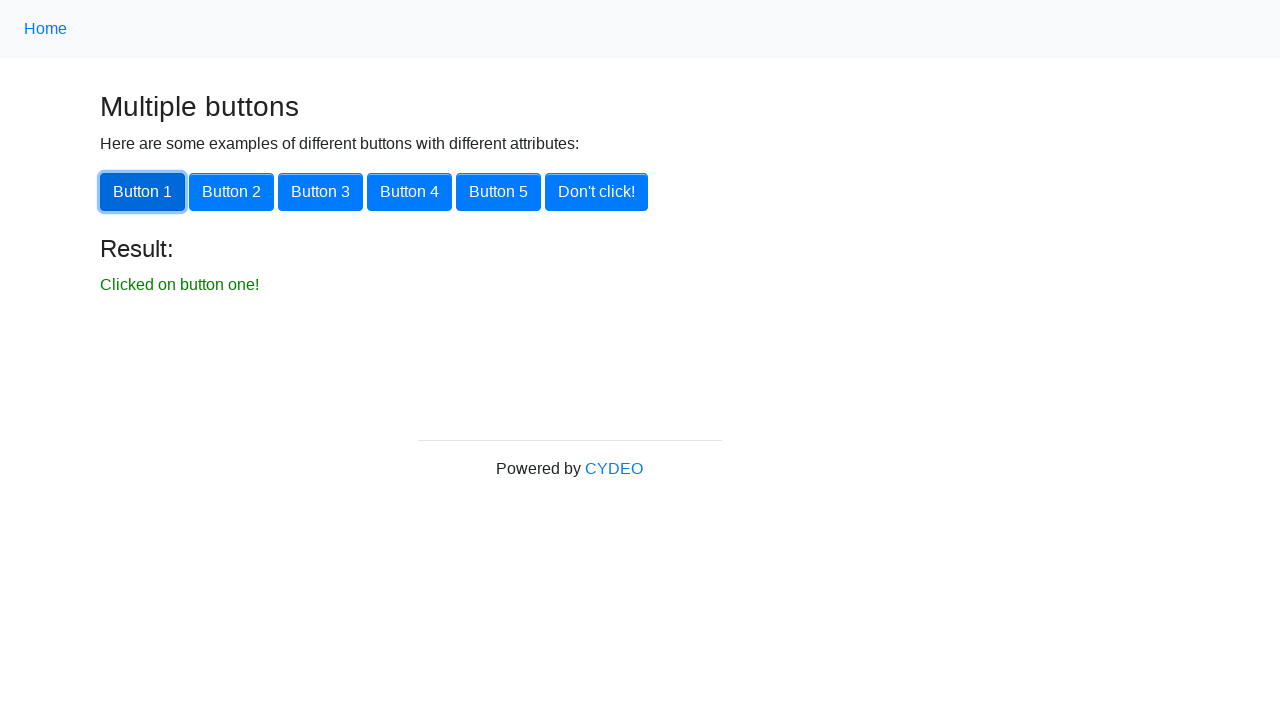

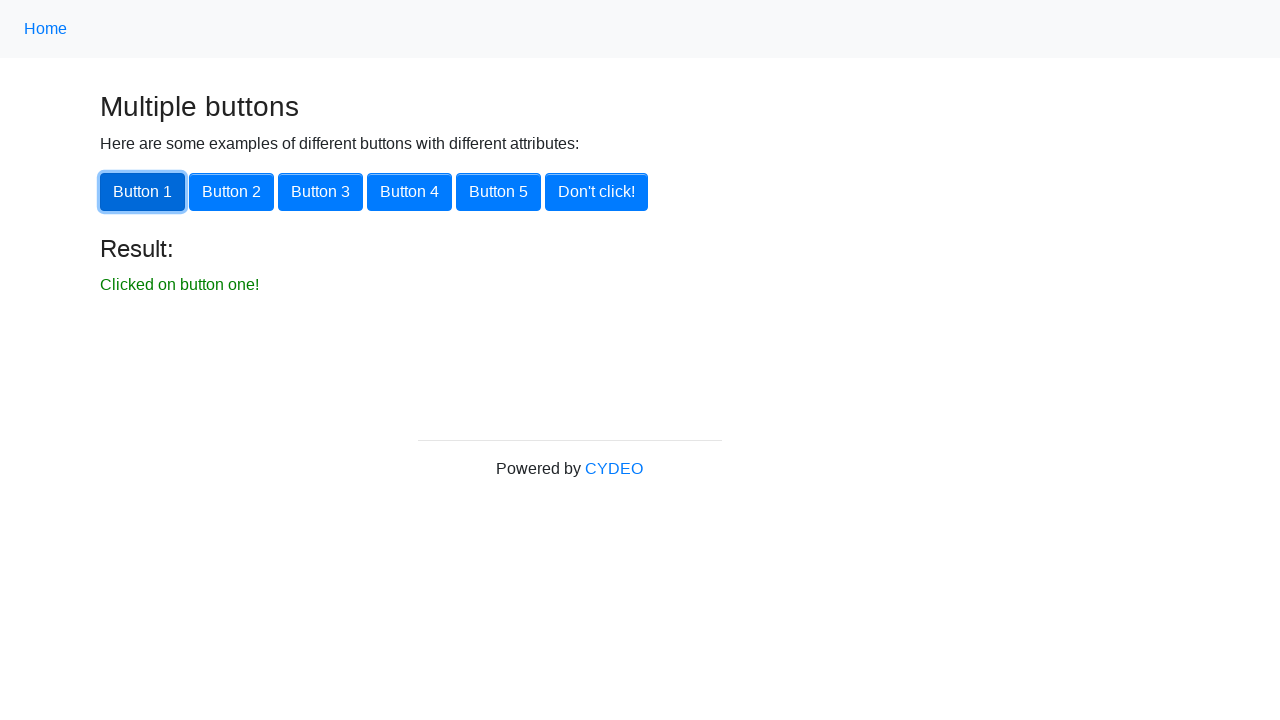